Verifies that the Standard Suite room has the correct image displayed

Starting URL: https://ancabota09.wixsite.com/intern

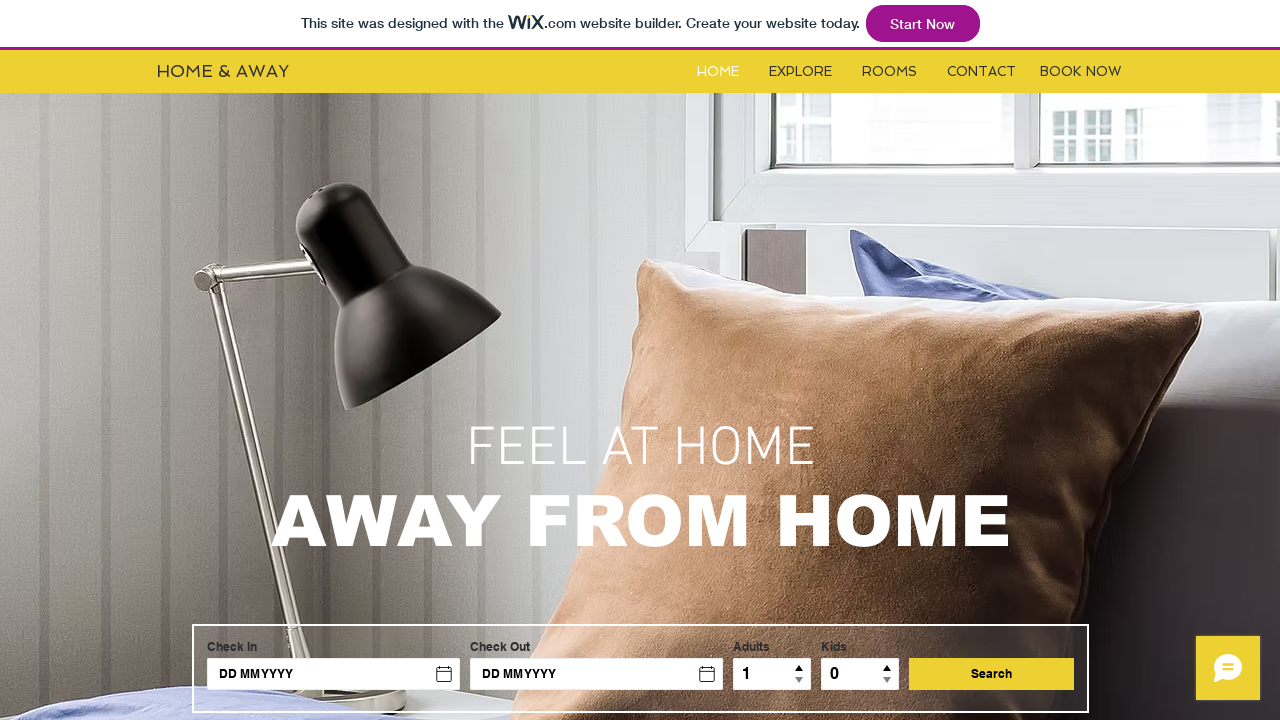

Clicked on Rooms link at (890, 72) on #i6kl732v2label
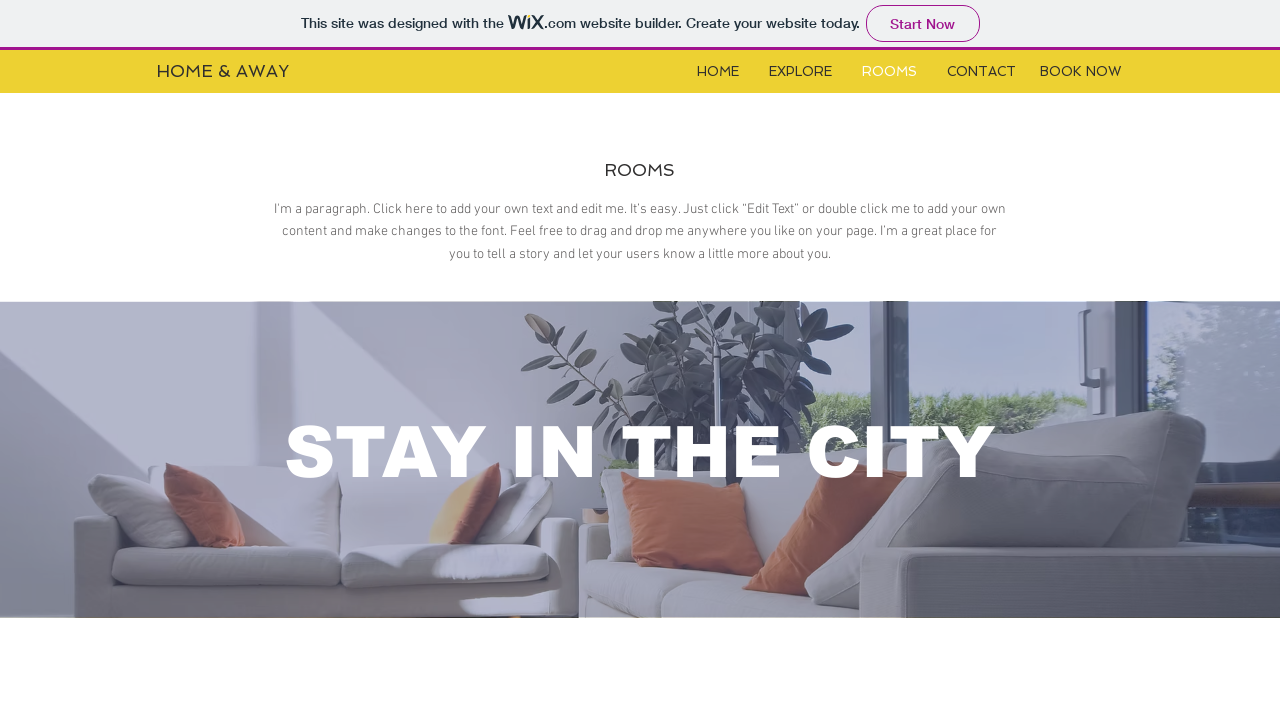

Located iframe for room content
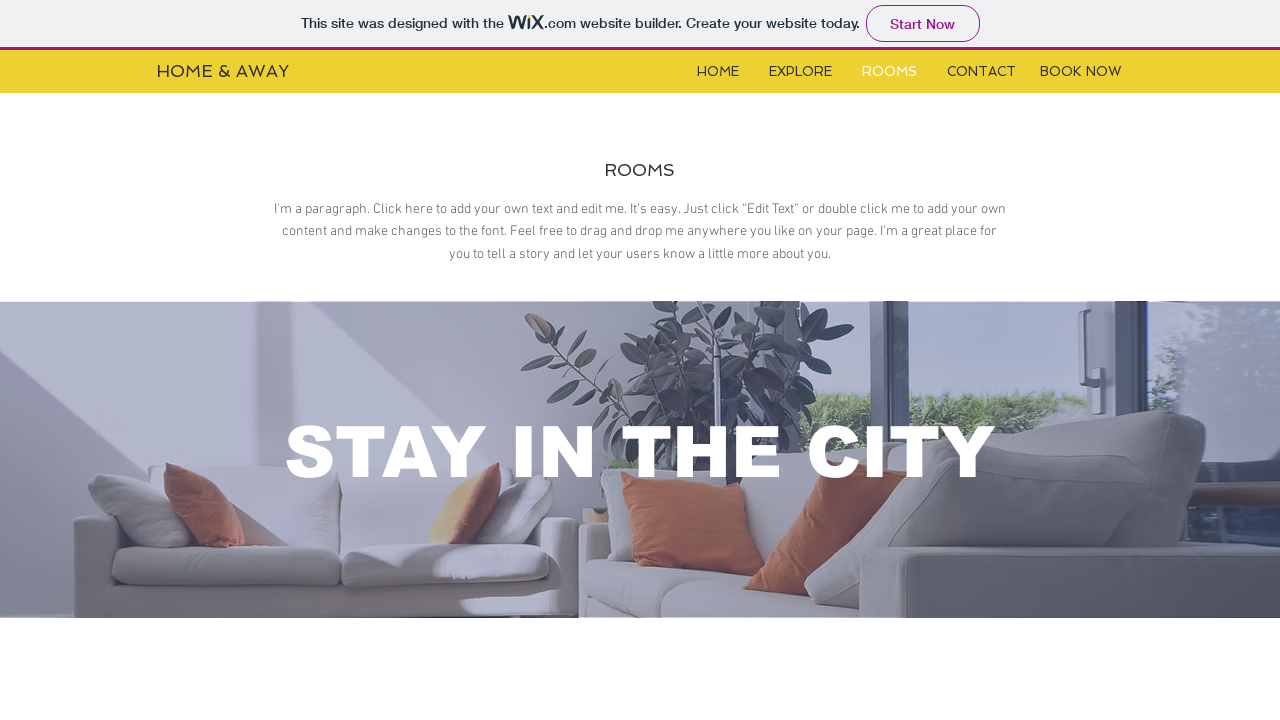

Standard Suite room image is now visible and loaded
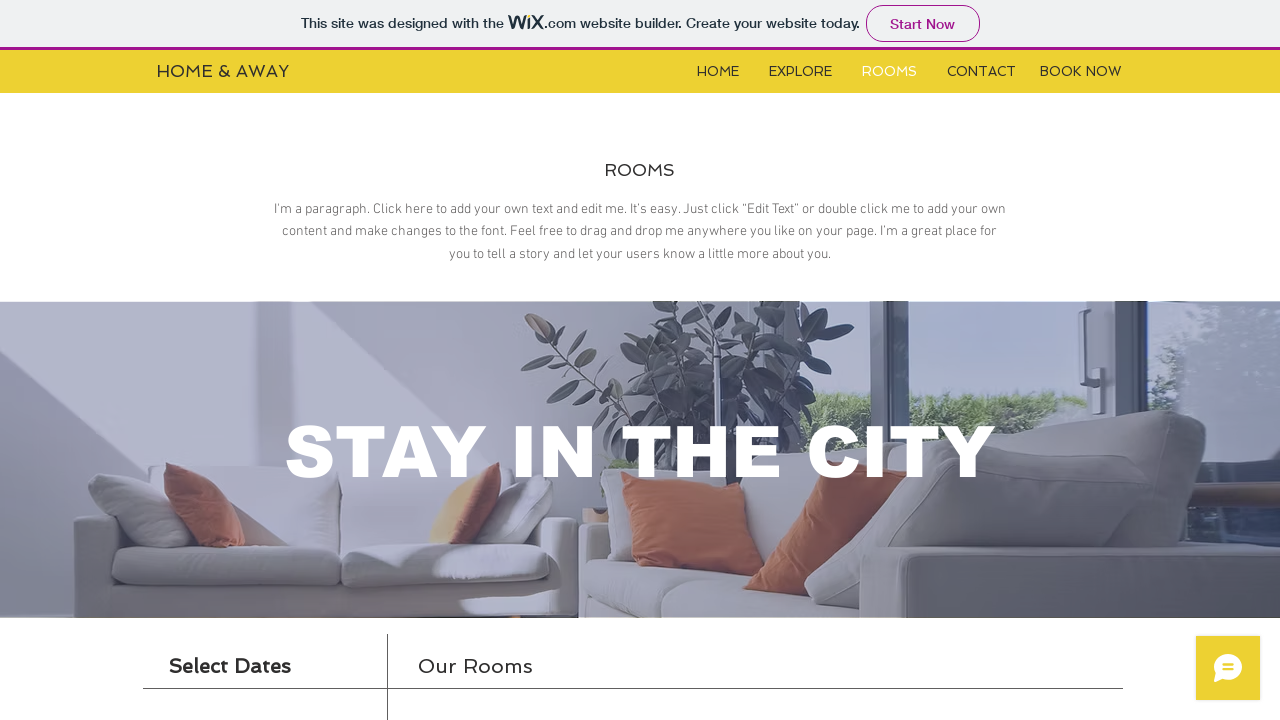

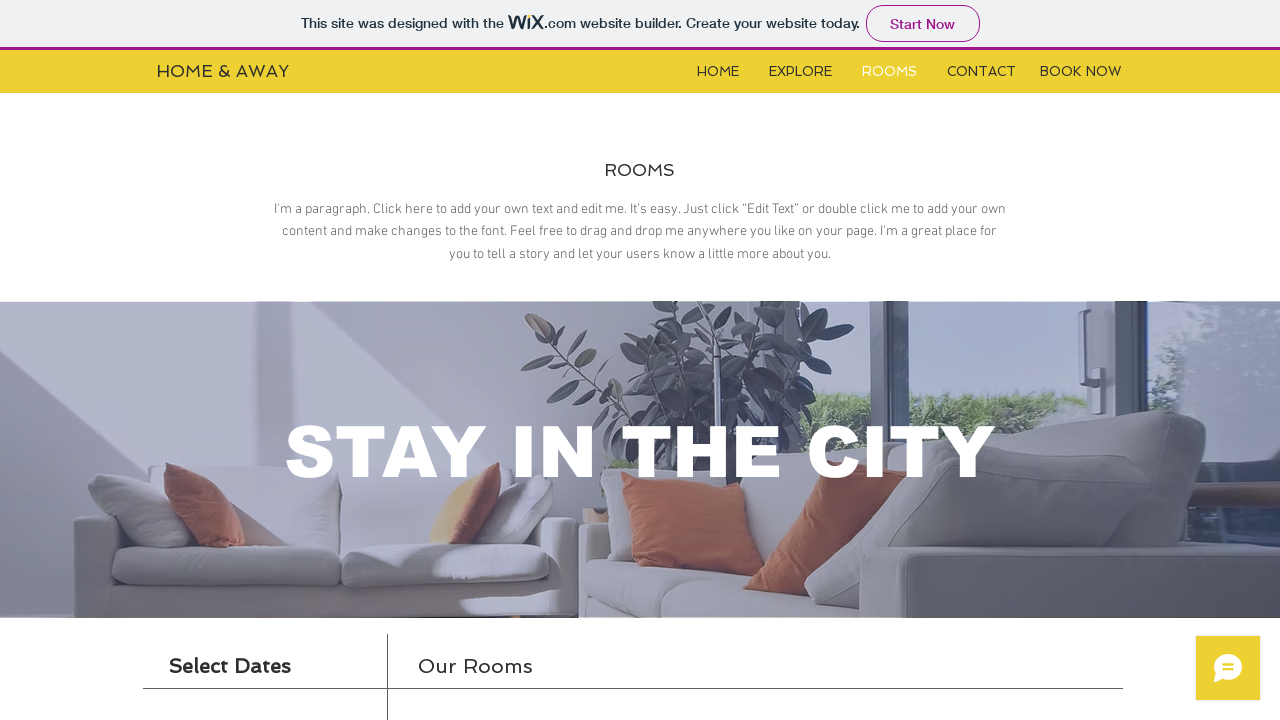